Tests explicit wait functionality by waiting for a price element to display "100", then clicking a book button and scrolling the page.

Starting URL: http://suninjuly.github.io/explicit_wait2.html

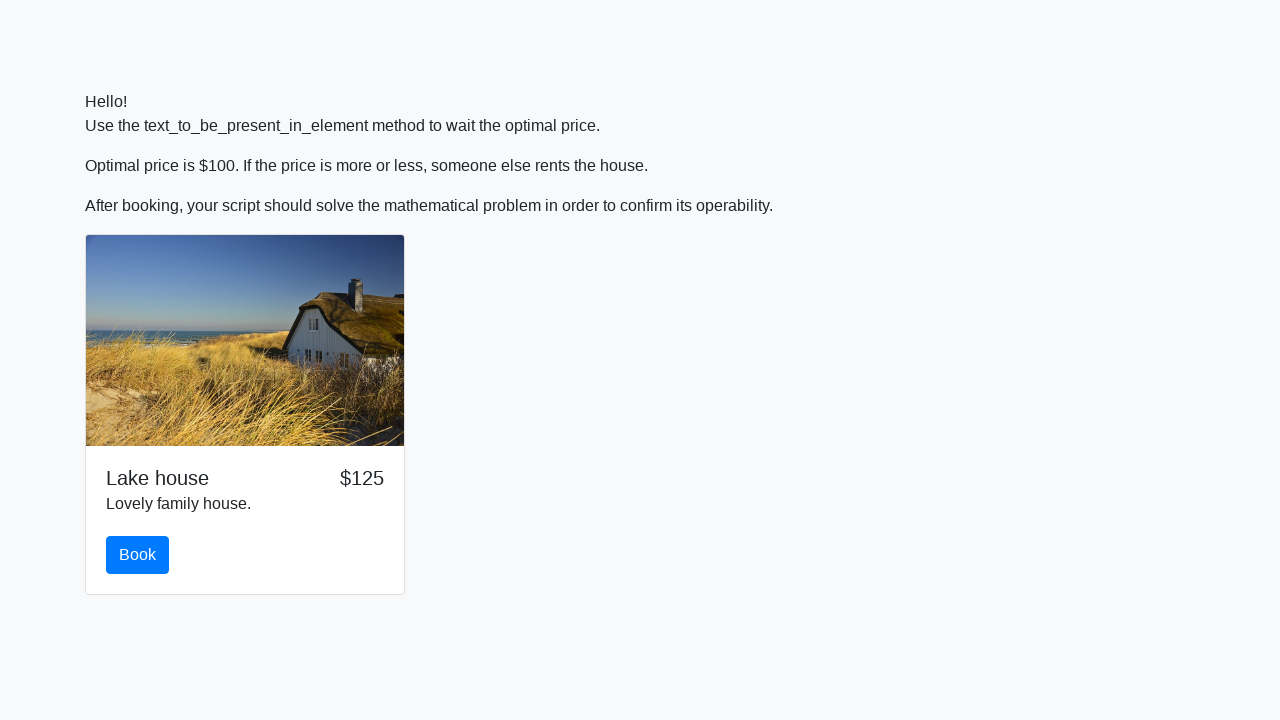

Waited for price element to display '100'
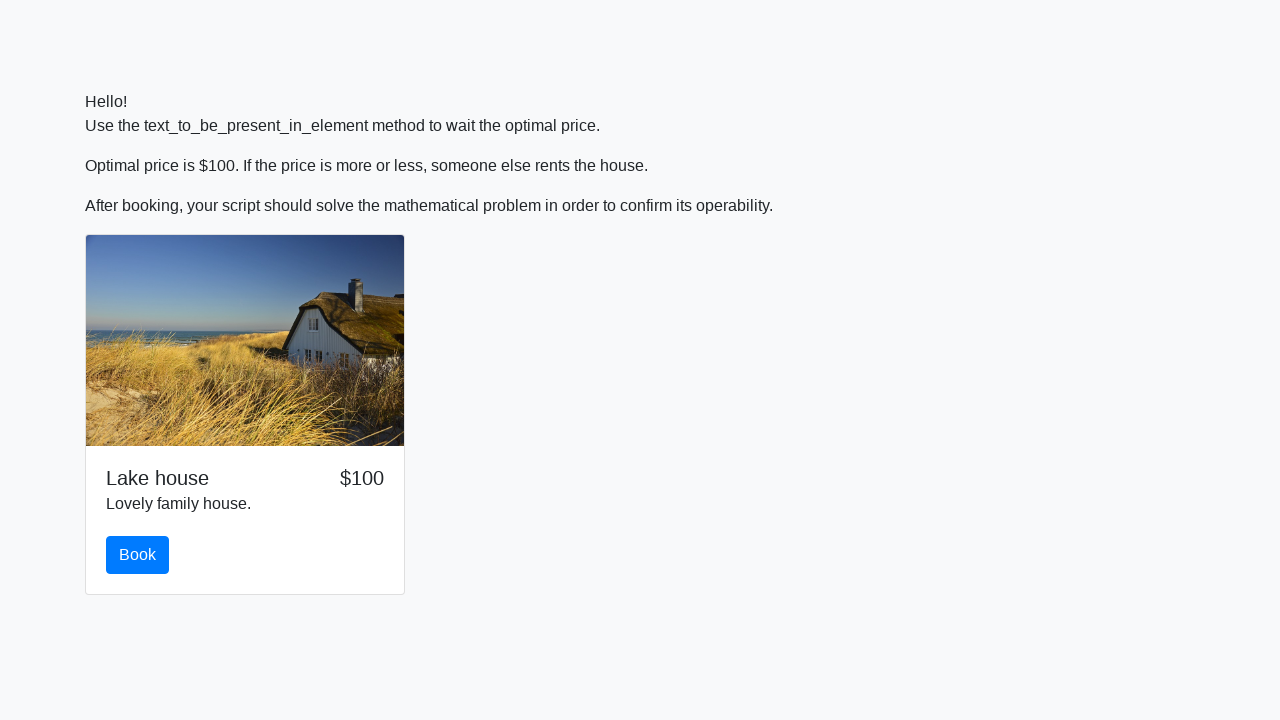

Clicked the book button at (138, 555) on #book
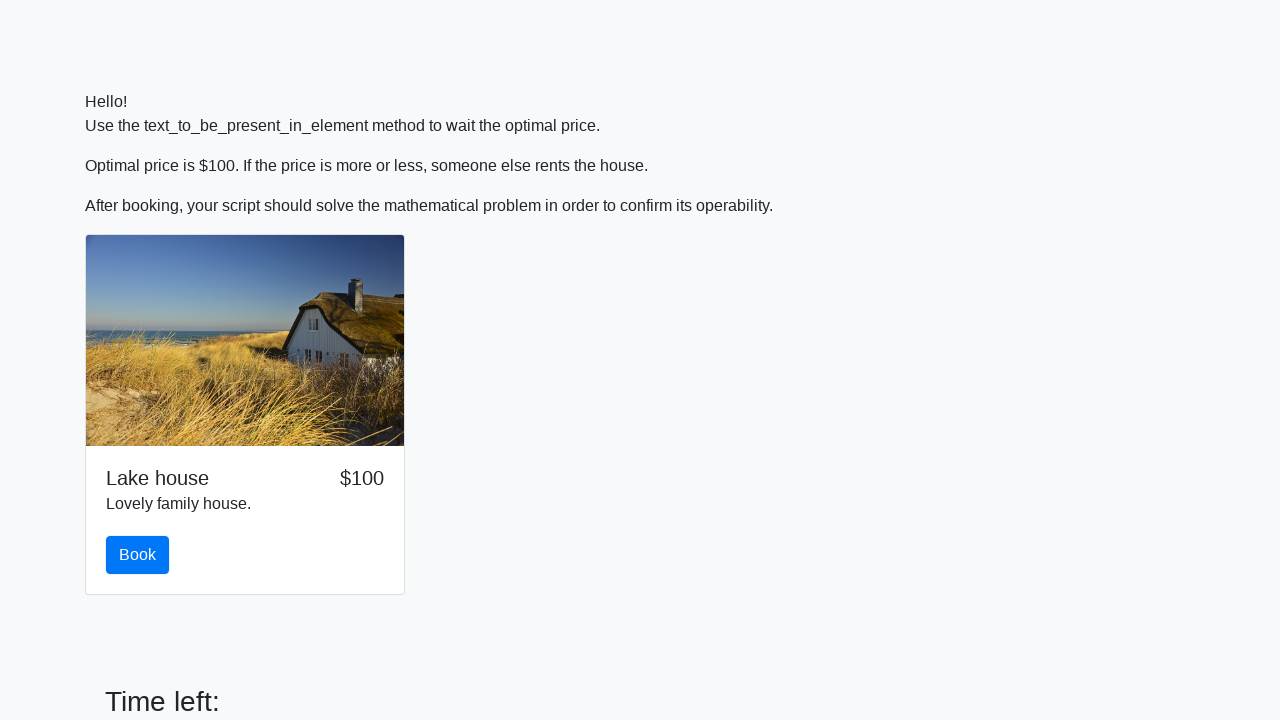

Scrolled page down by 200 pixels
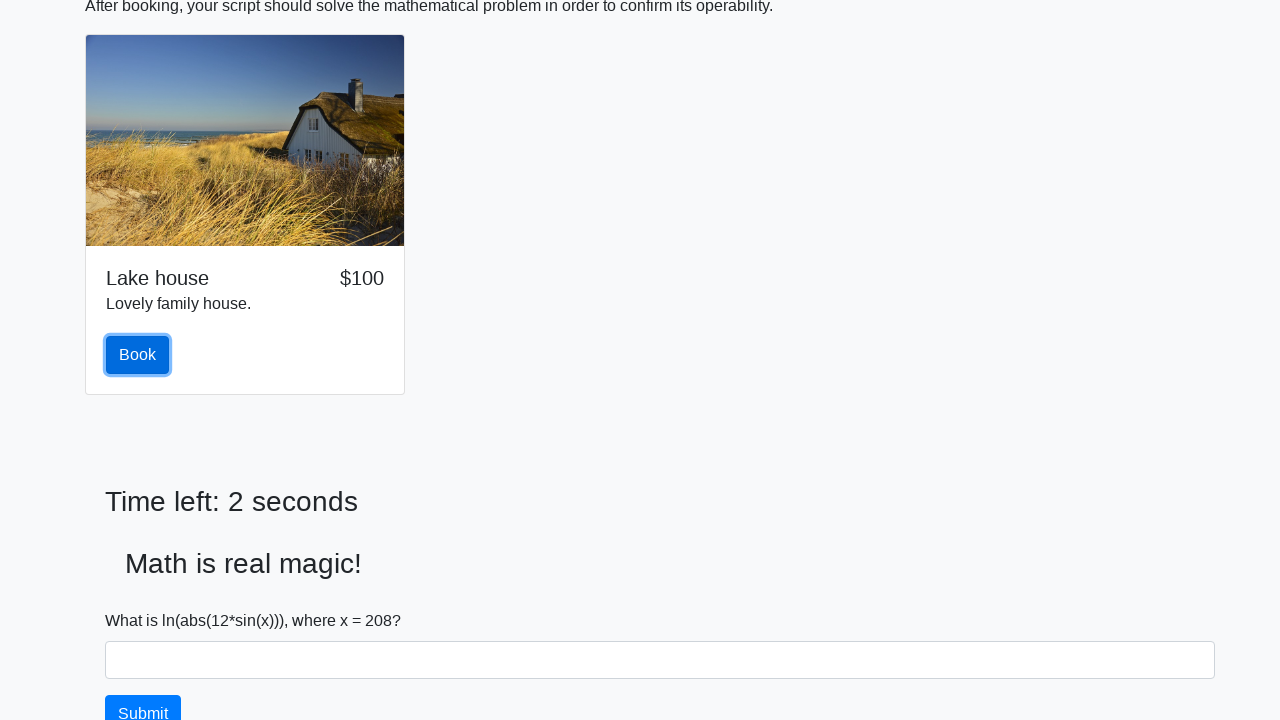

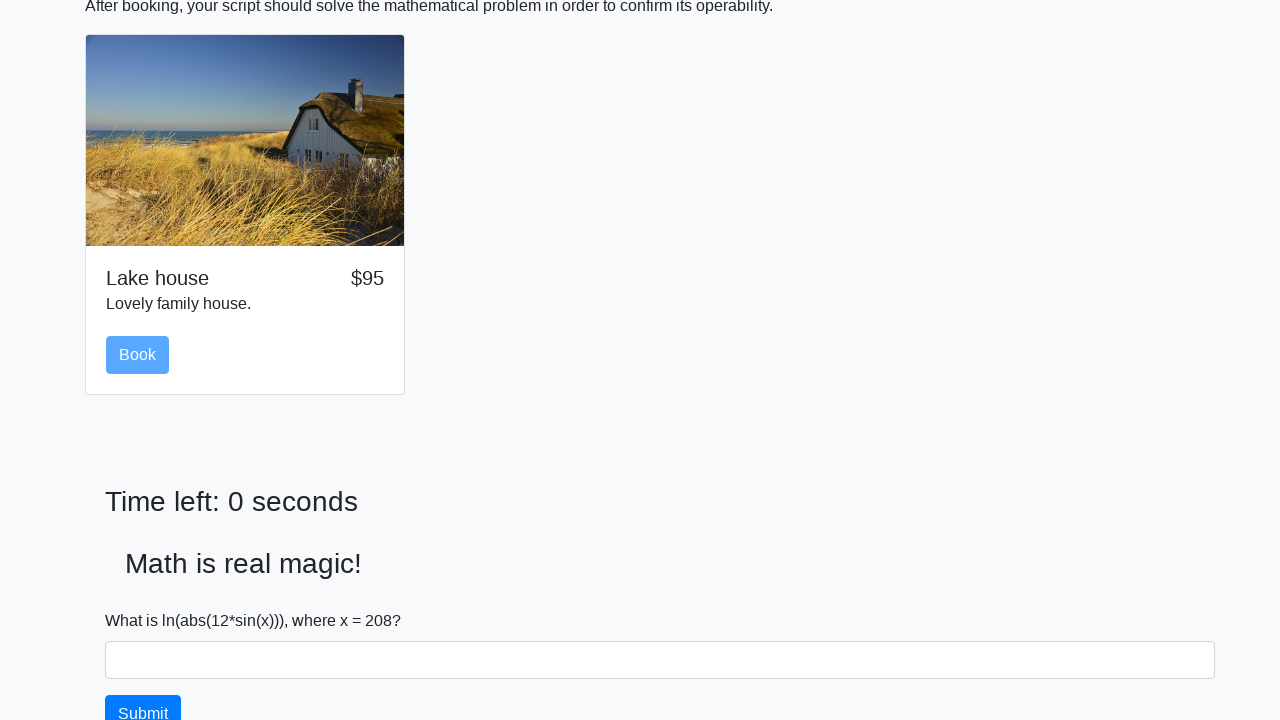